Tests the Russian tax registry (EGRUL) search and result detail view by searching for a company and clicking on the first result's excerpt link.

Starting URL: https://egrul.nalog.ru/index.html

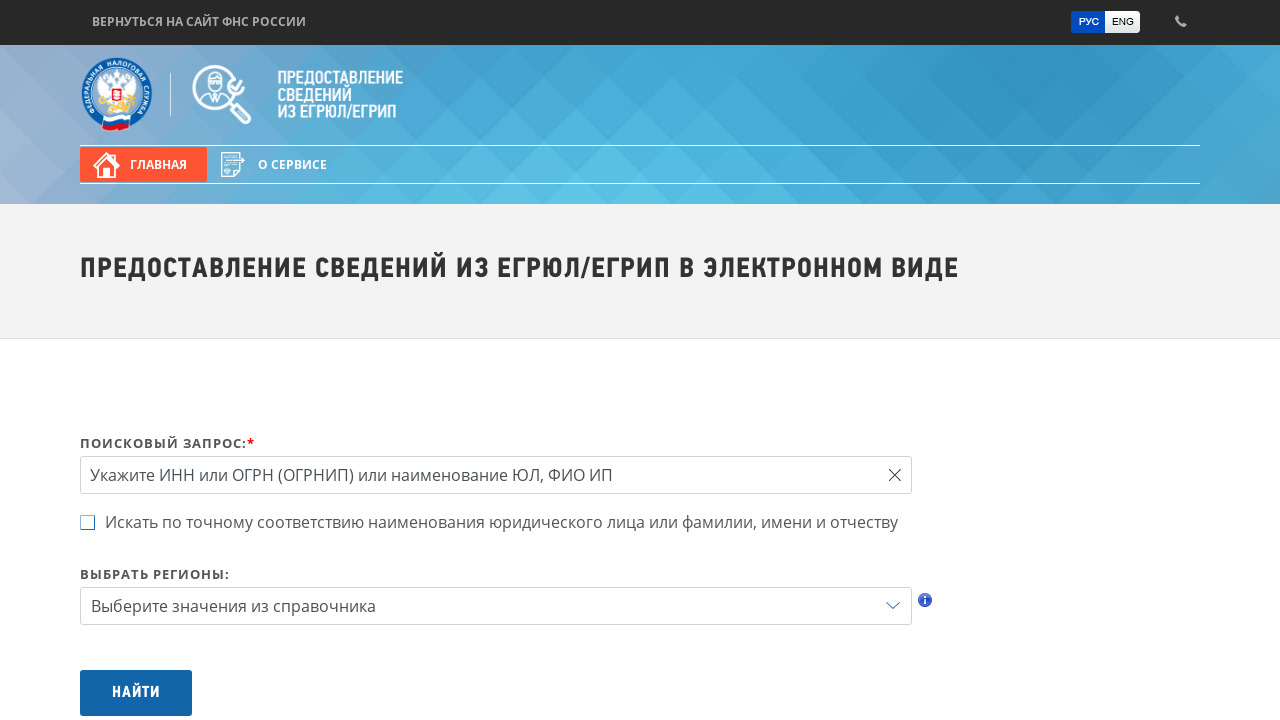

Filled search input with company name 'Сбербанк' on input[name='query']
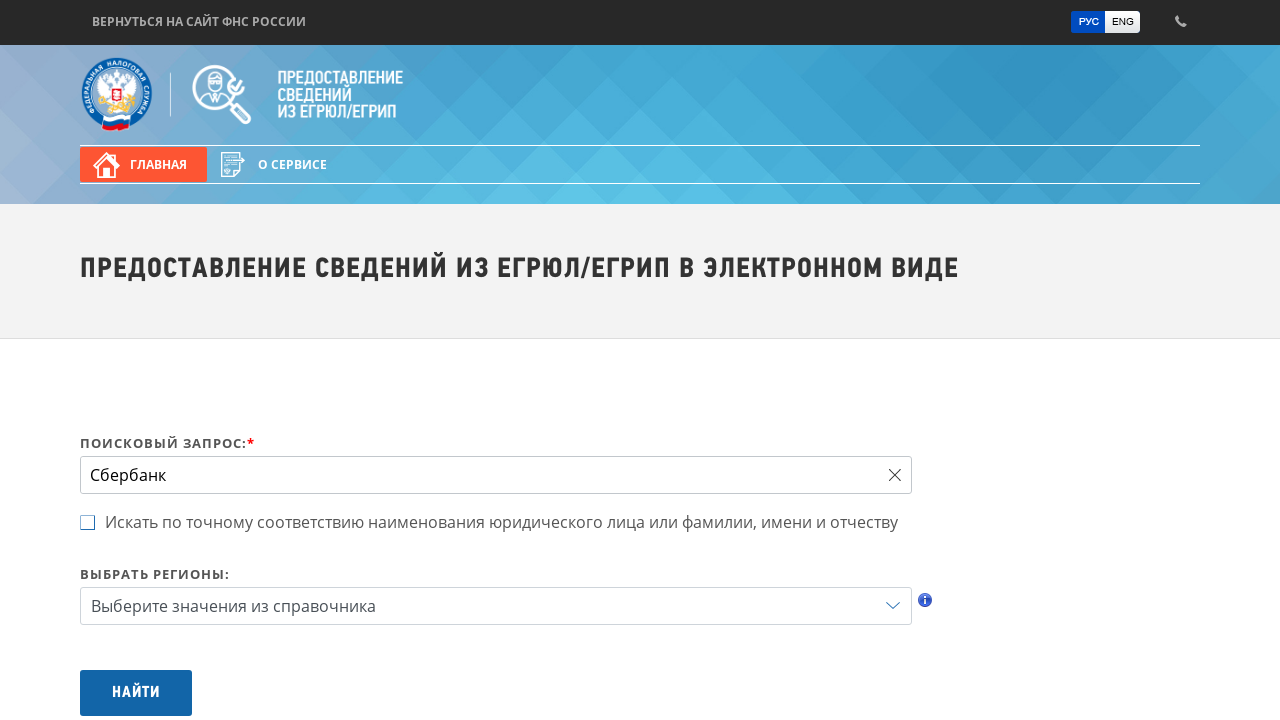

Clicked submit button to search EGRUL registry at (136, 693) on button[type="submit"]
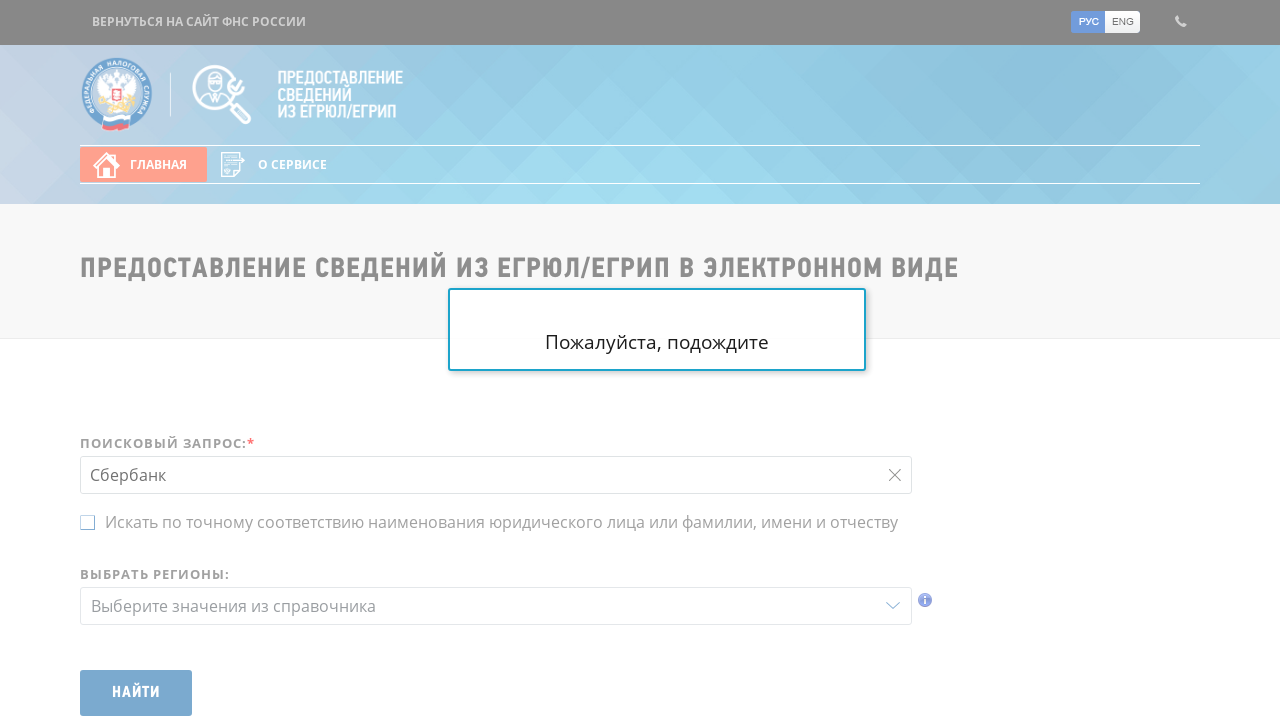

Search results loaded (waited for .res-row selector)
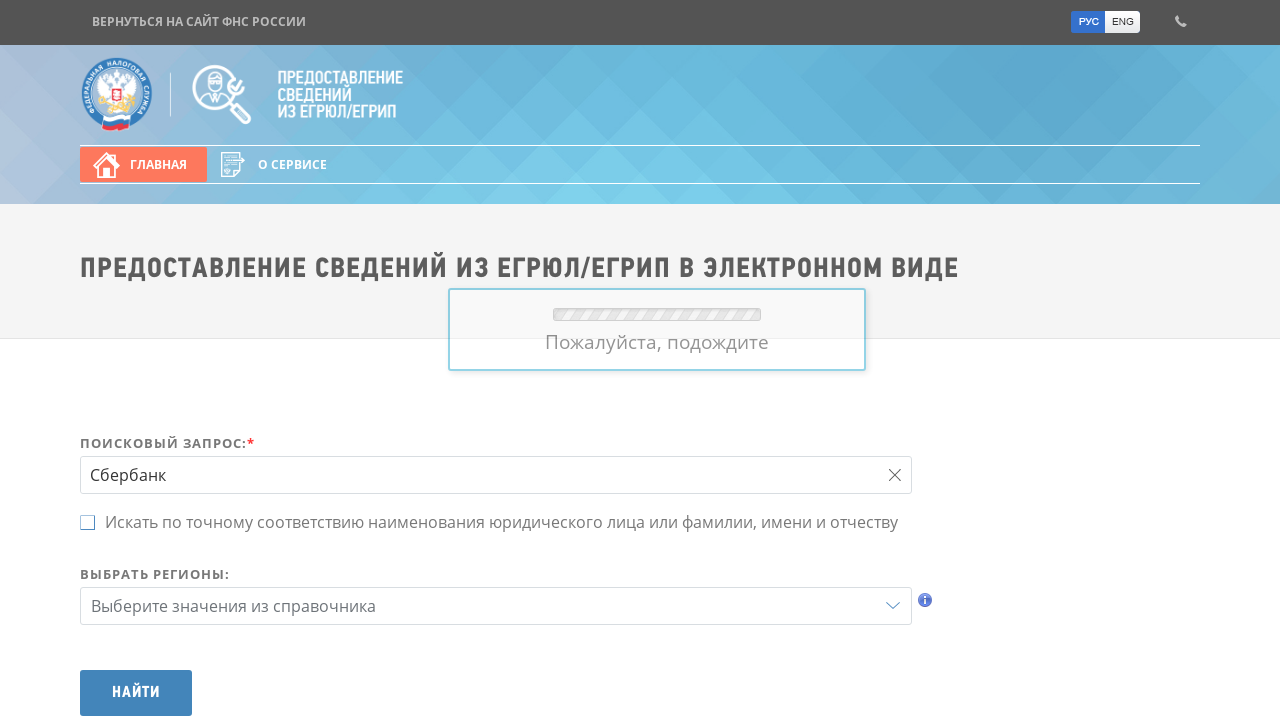

Clicked on first search result's excerpt link at (534, 360) on .res-row:first-child a.op-excerpt
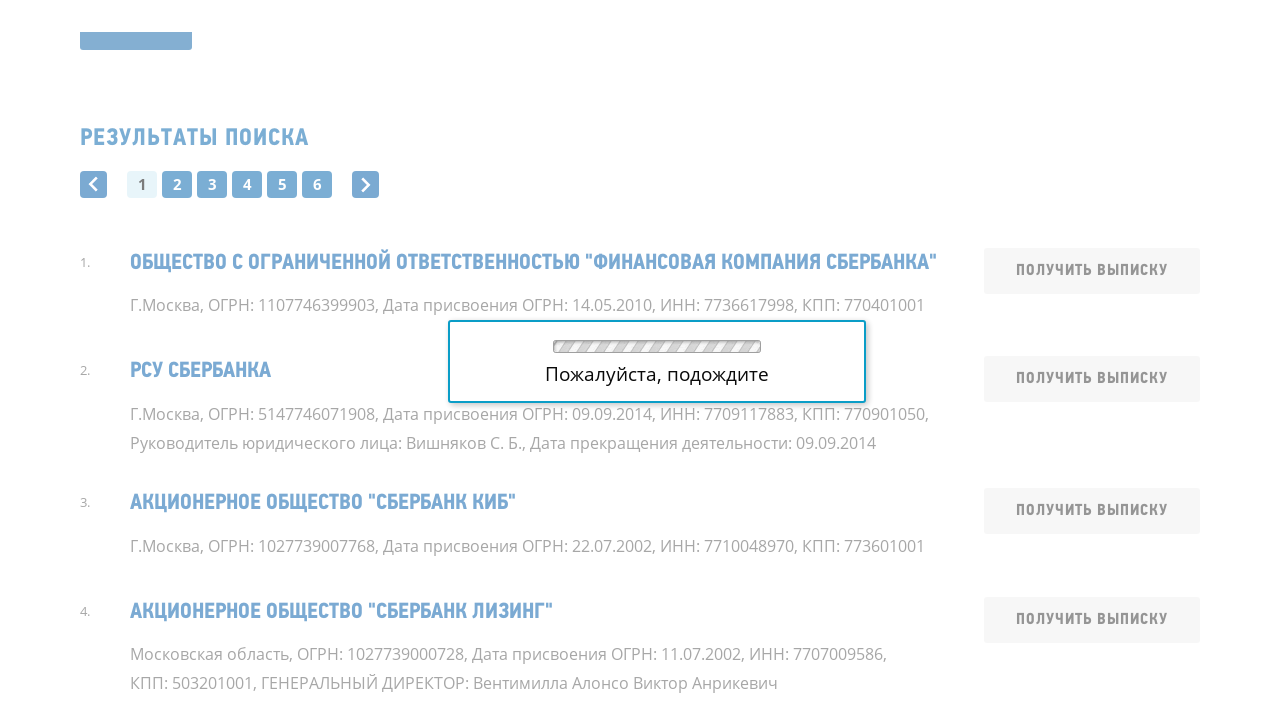

Waited for detail view/download dialog to appear
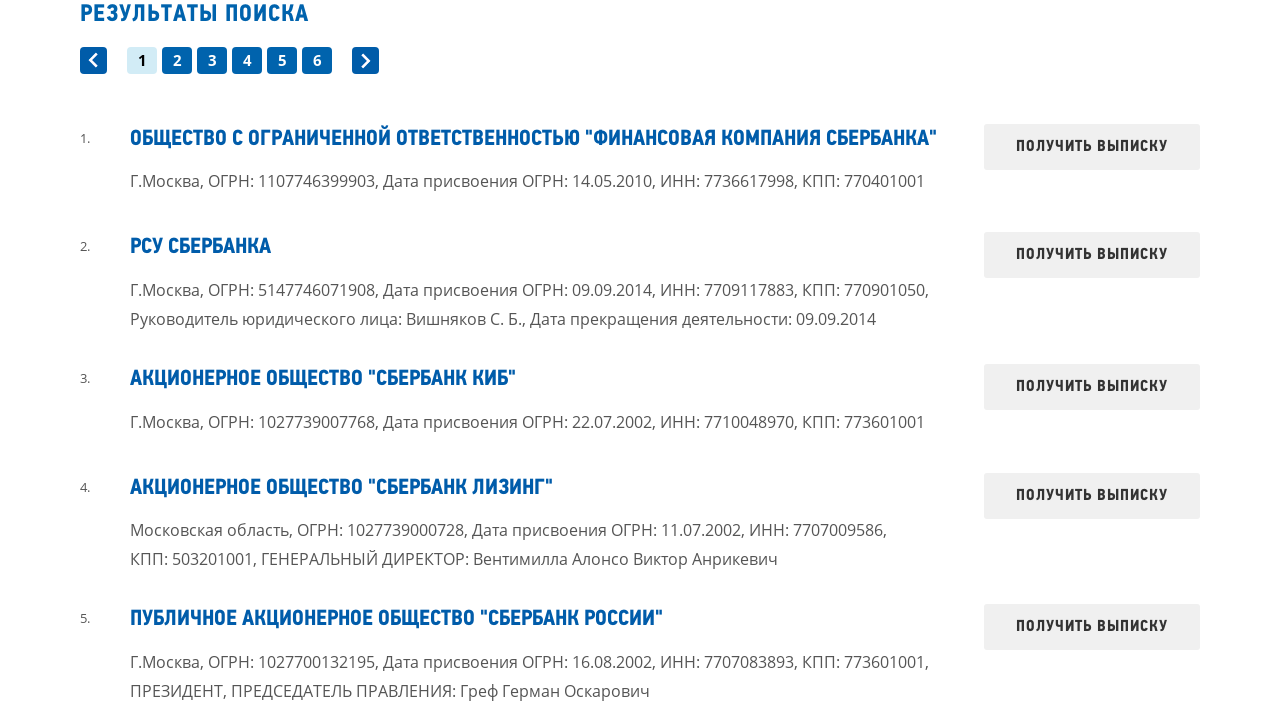

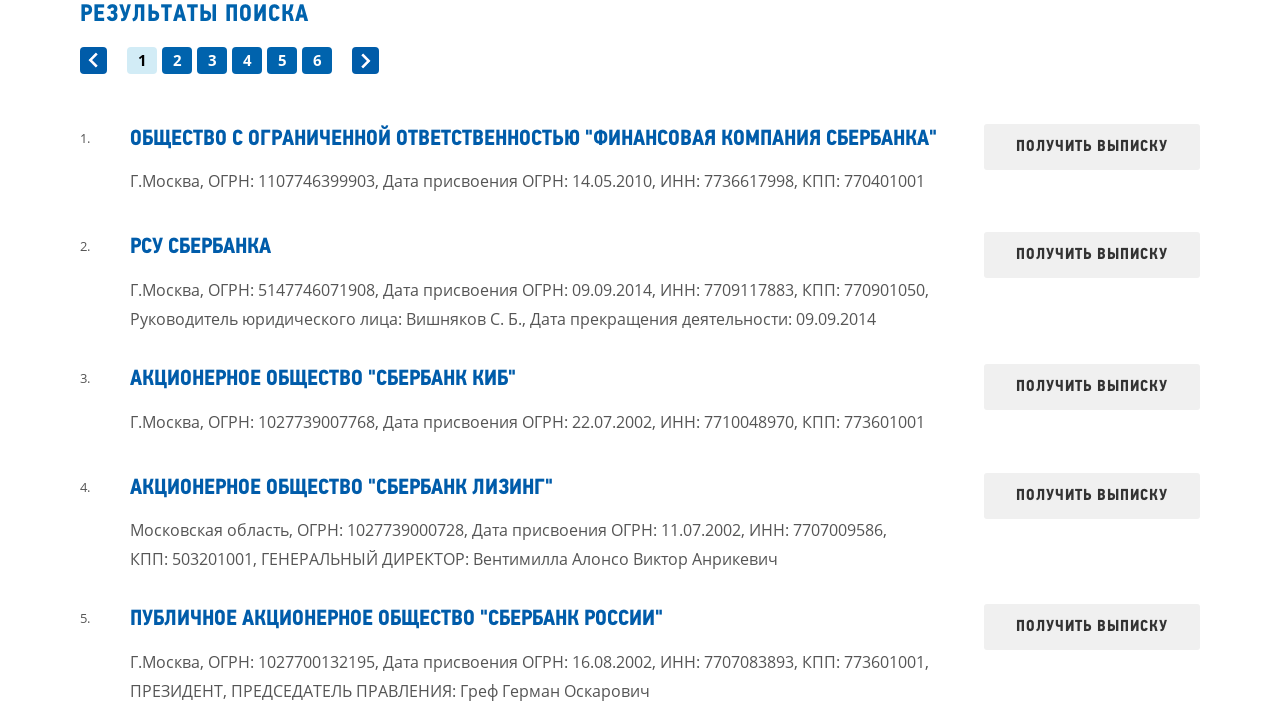